Collects and displays cryptocurrency data from the table including names and counts

Starting URL: https://coinmarketcap.com/

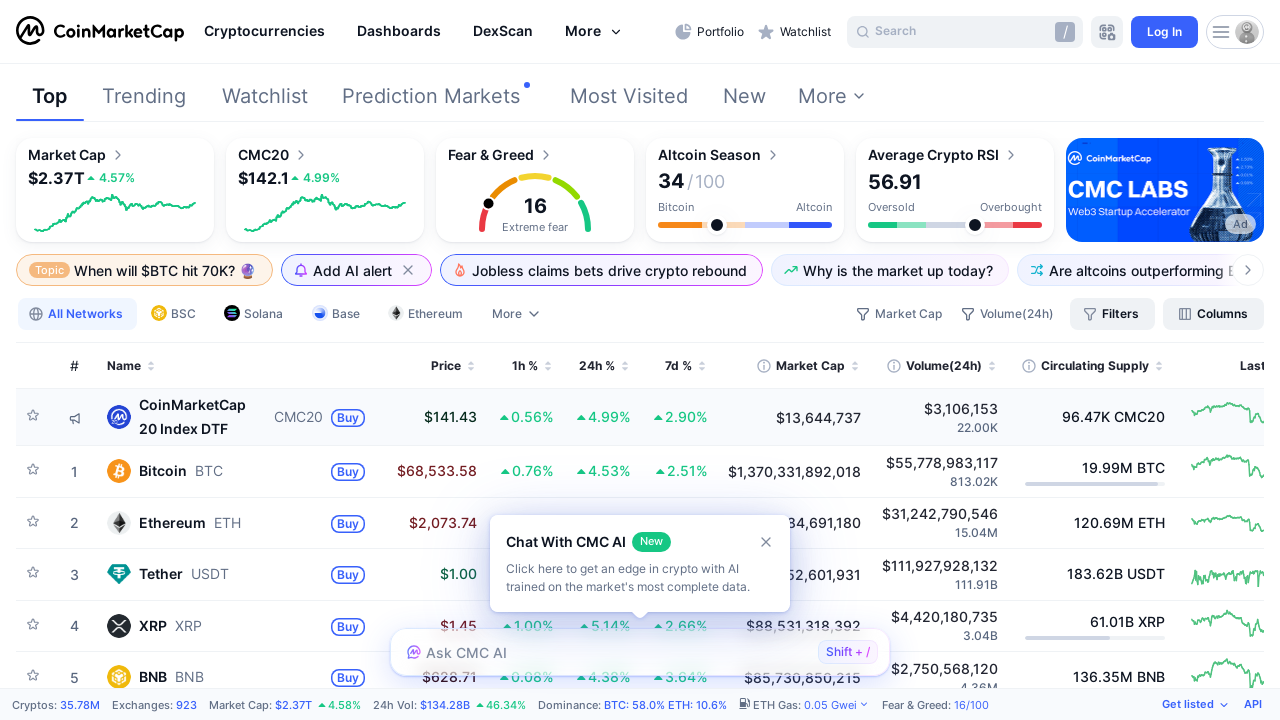

Waited for cryptocurrency table to load on CoinMarketCap
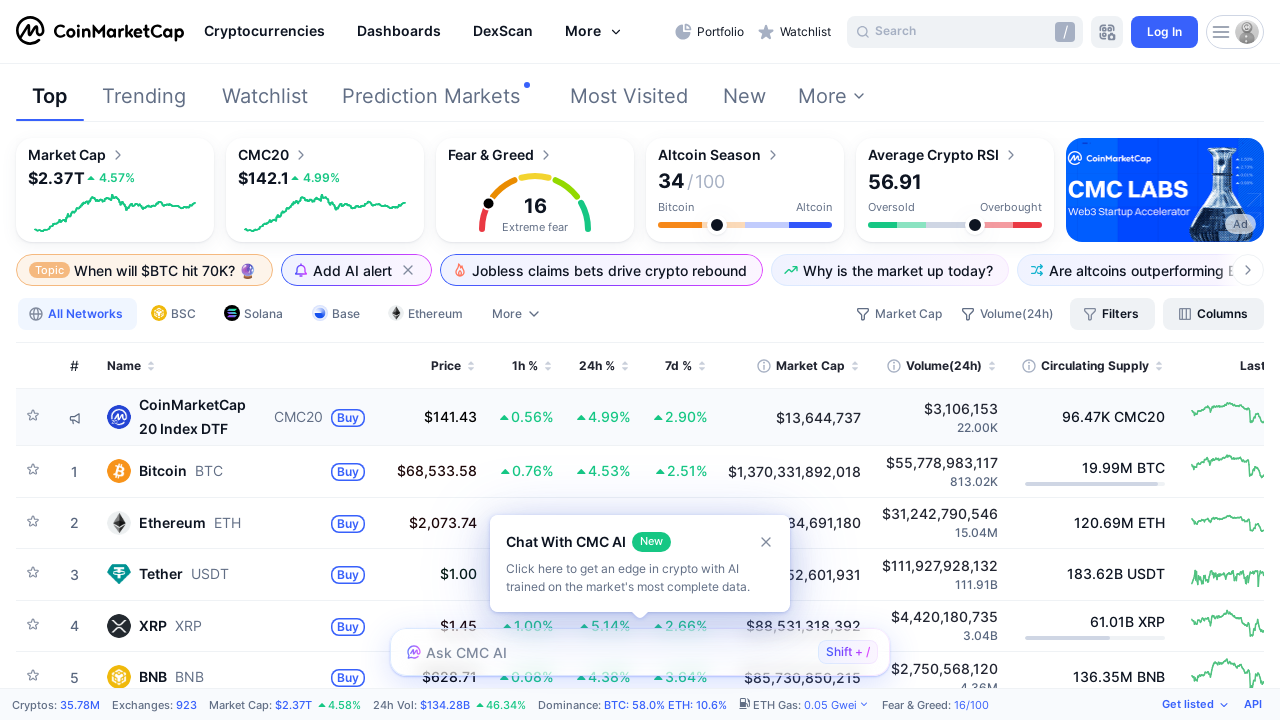

Located all table column headers
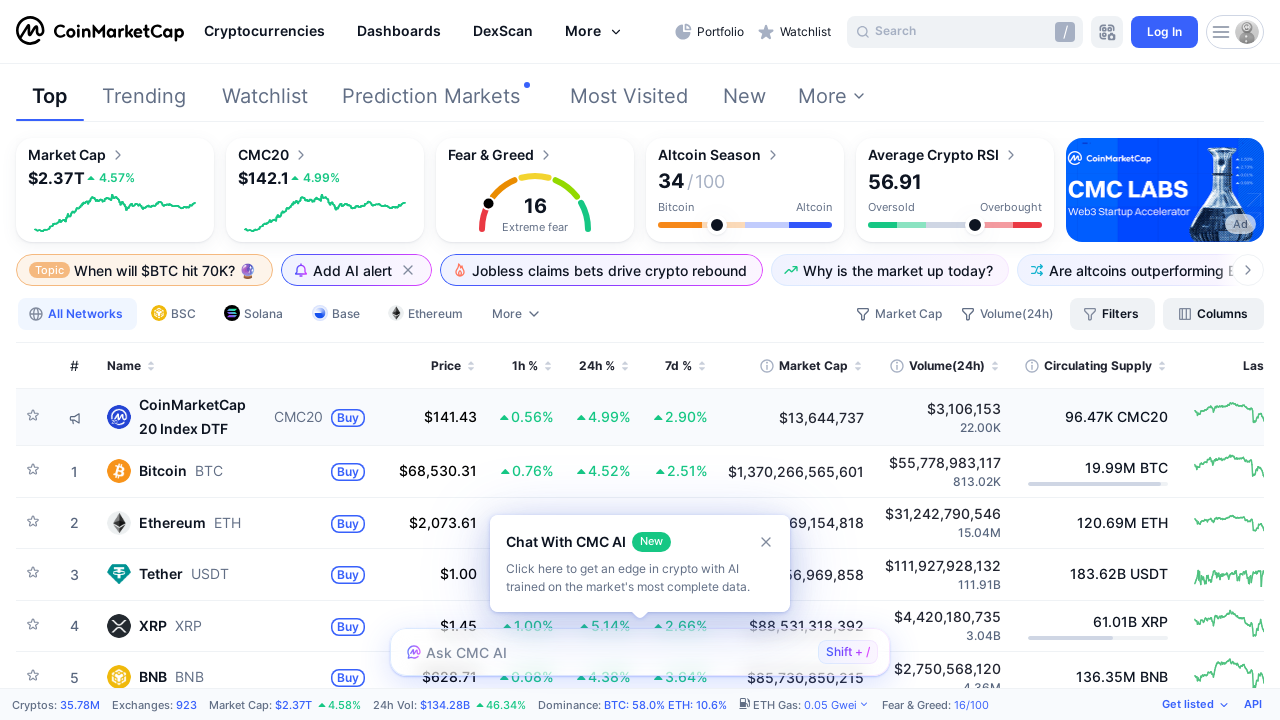

Located all table rows containing cryptocurrency data
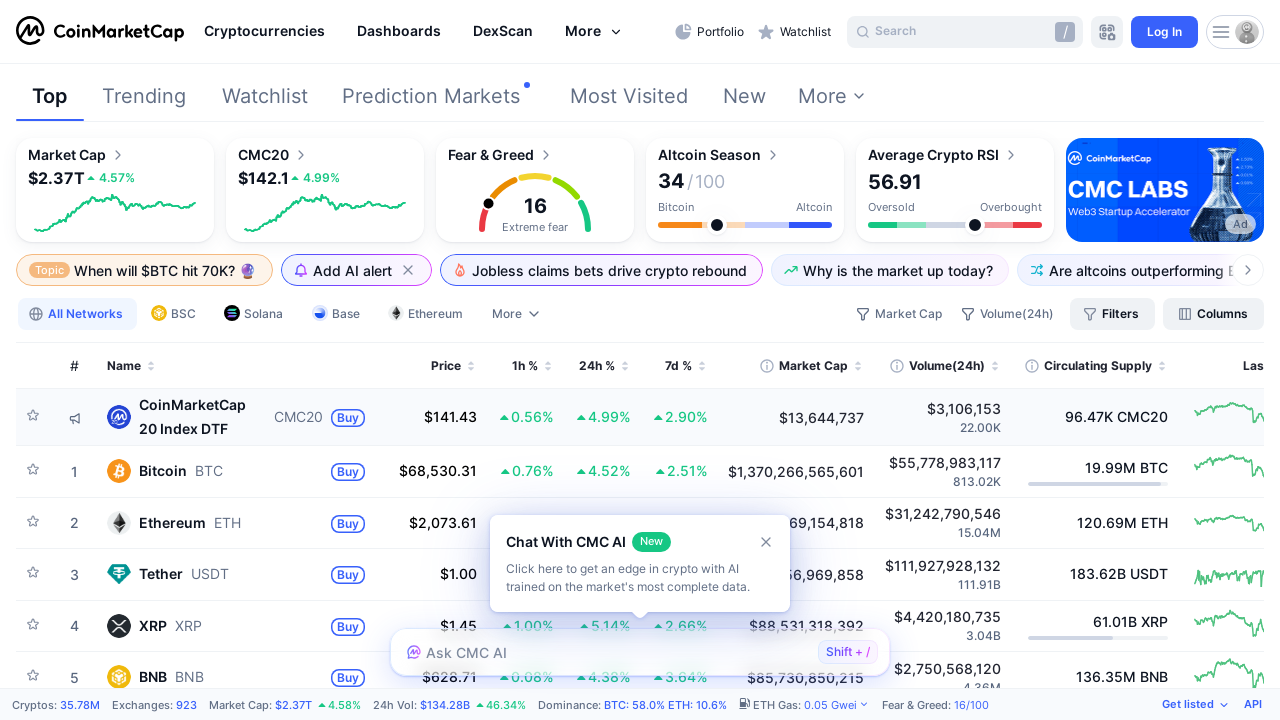

Counted 11 columns and 101 rows in cryptocurrency table
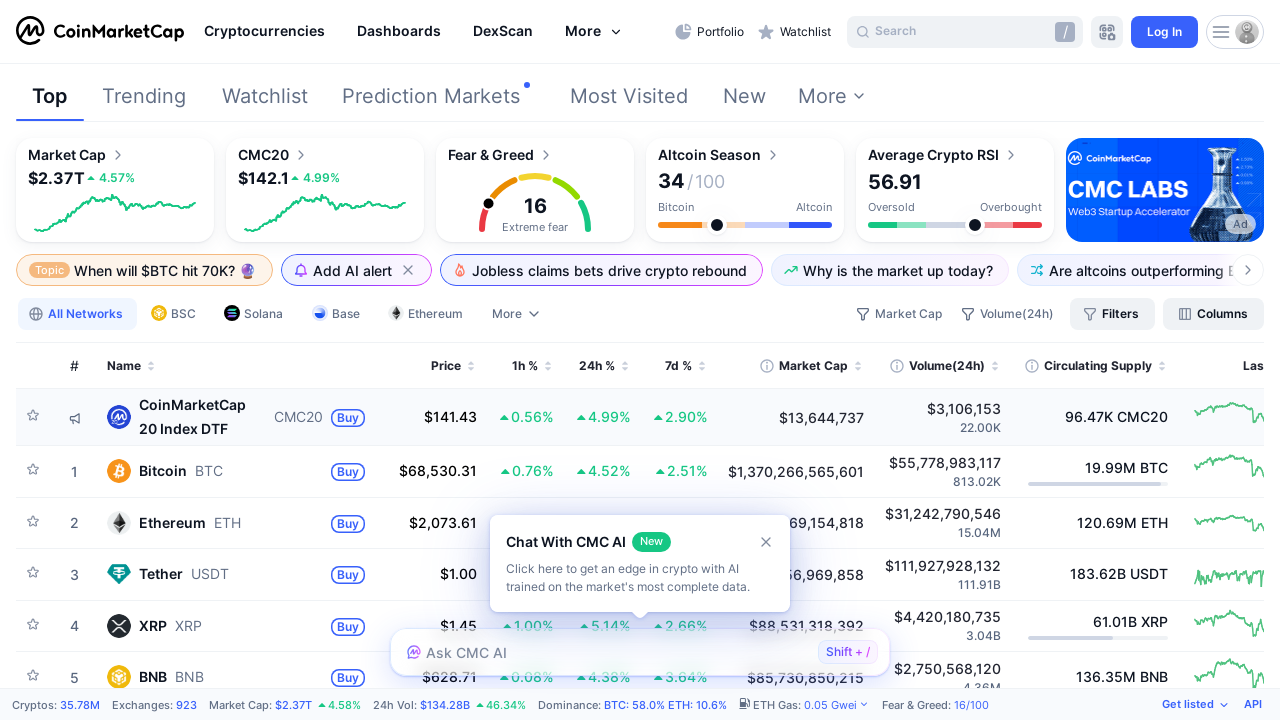

Located all cryptocurrency name elements in table
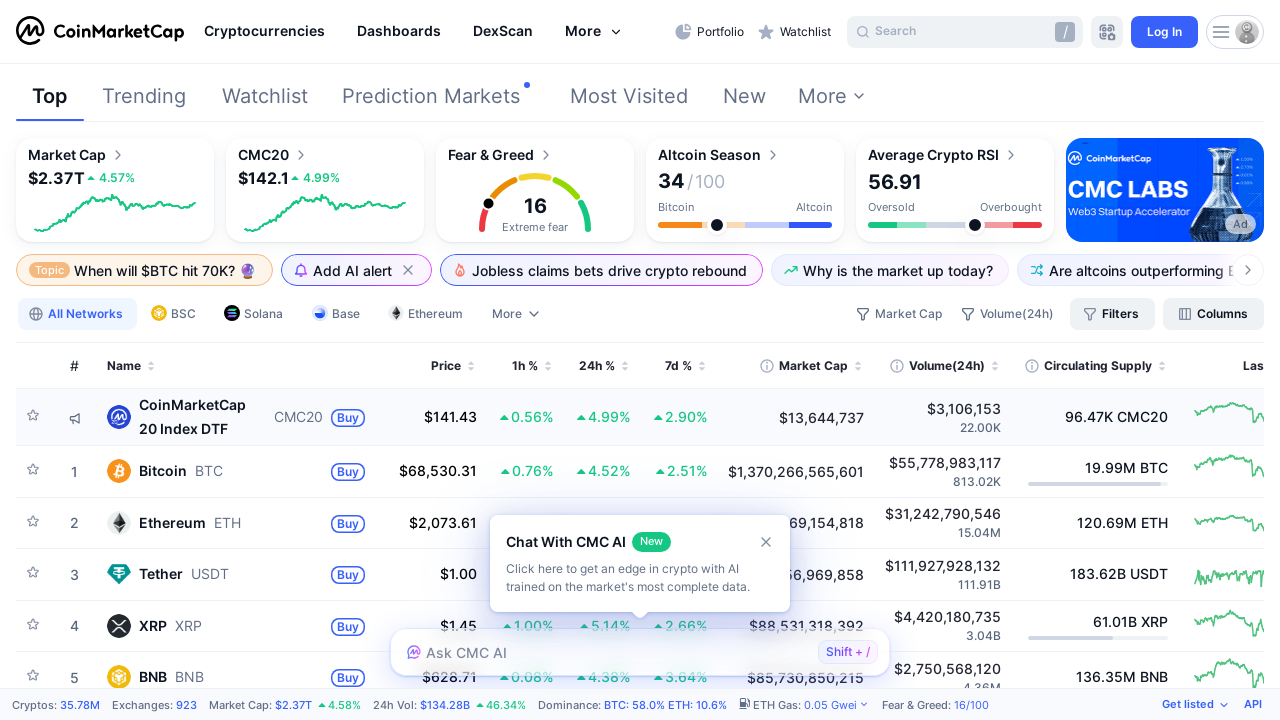

Extracted and displayed 0 cryptocurrency names from the table
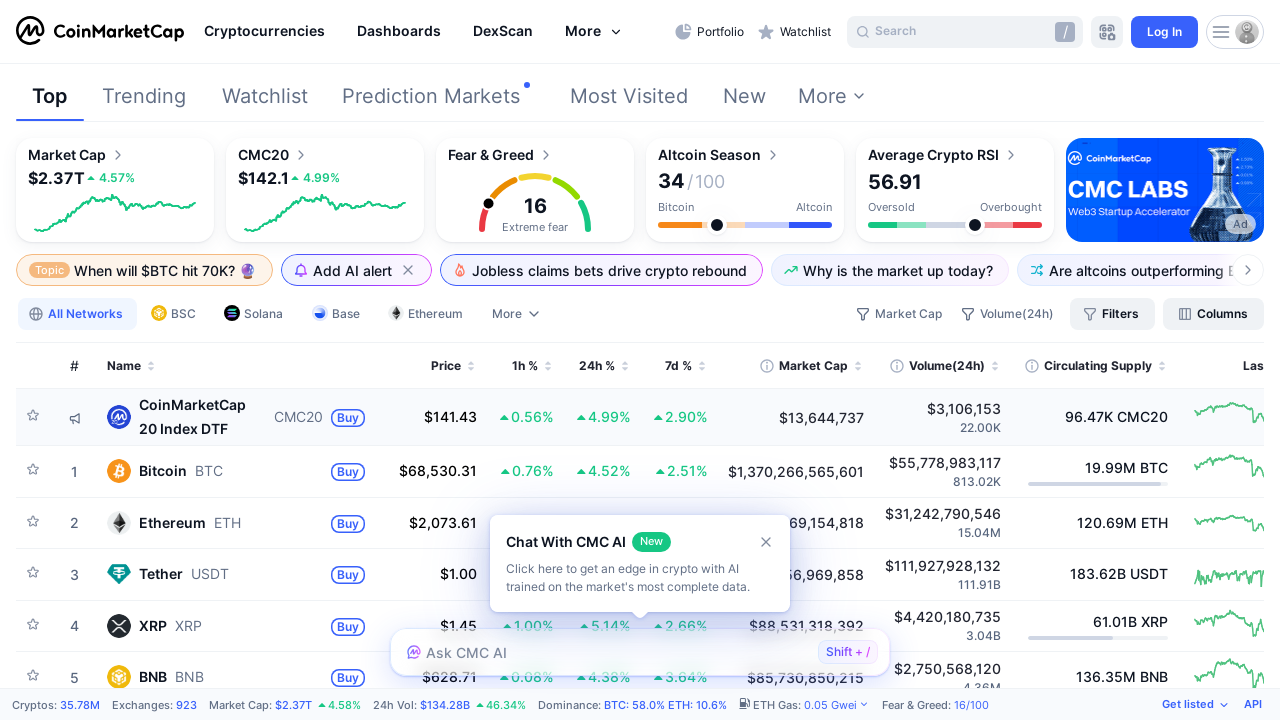

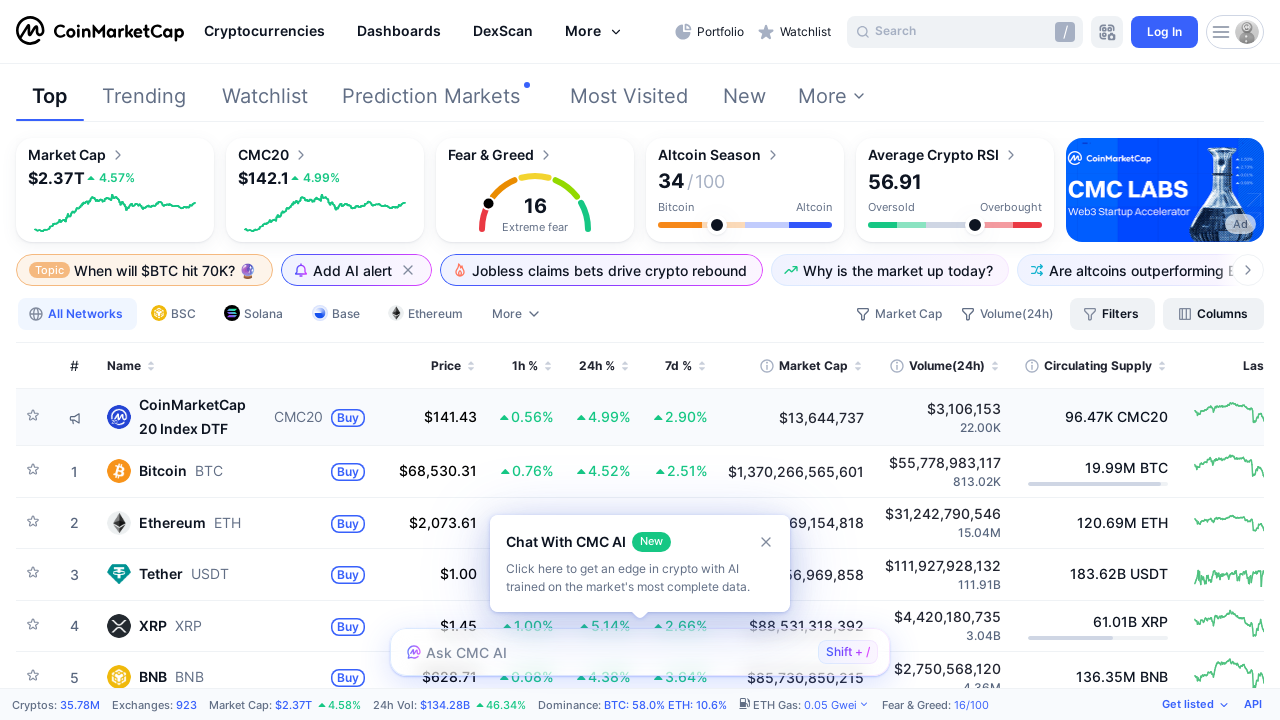